Navigates to FoodPanda website to verify it loads successfully

Starting URL: https://www.foodpanda.com/

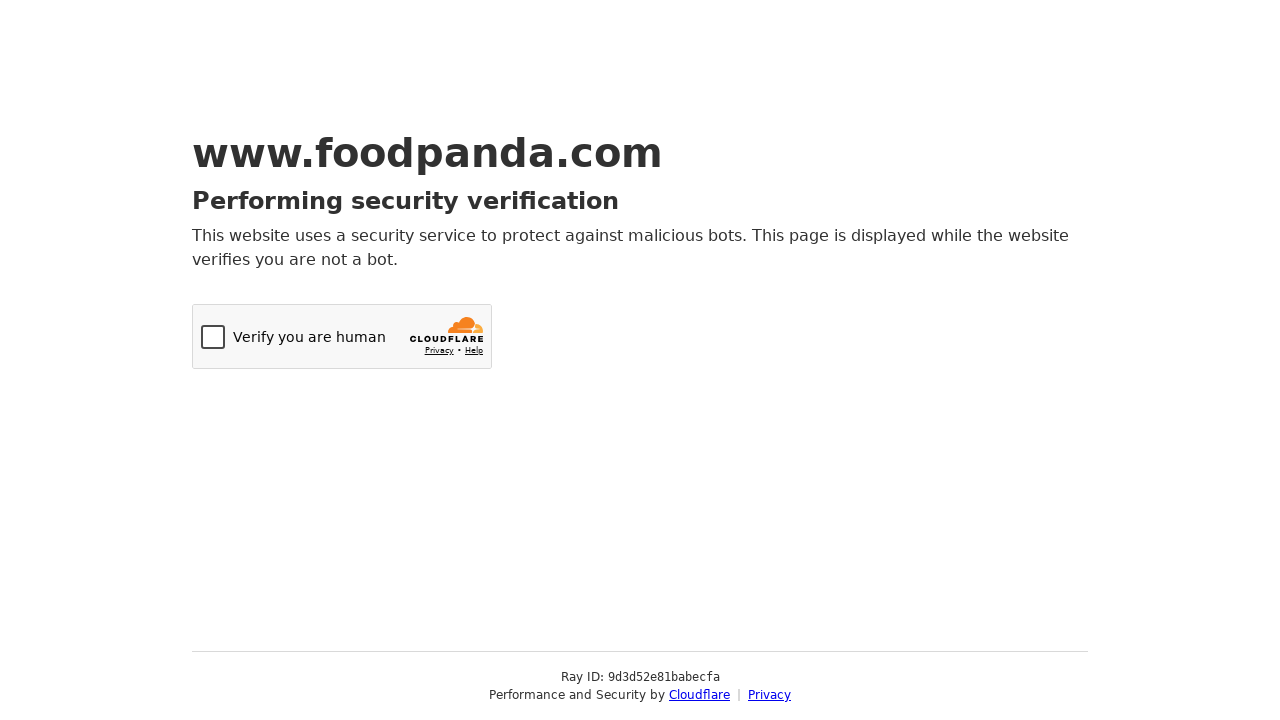

Navigated to FoodPanda website
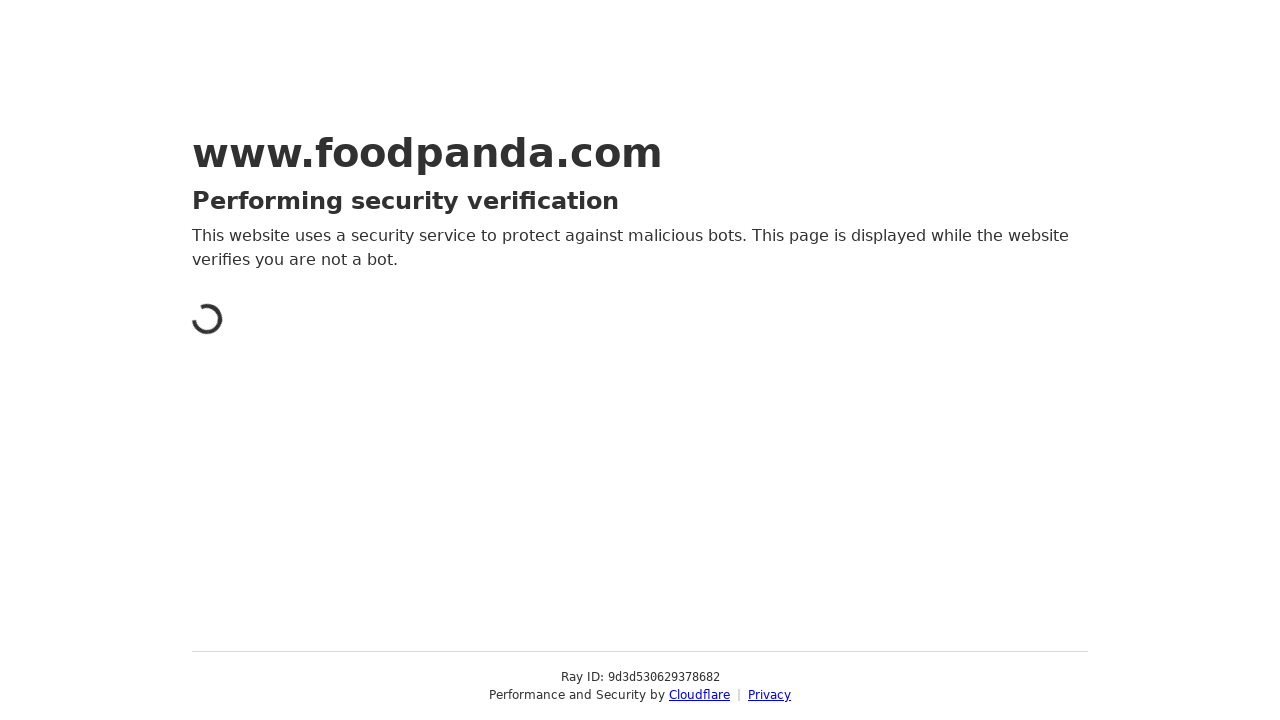

FoodPanda website loaded successfully
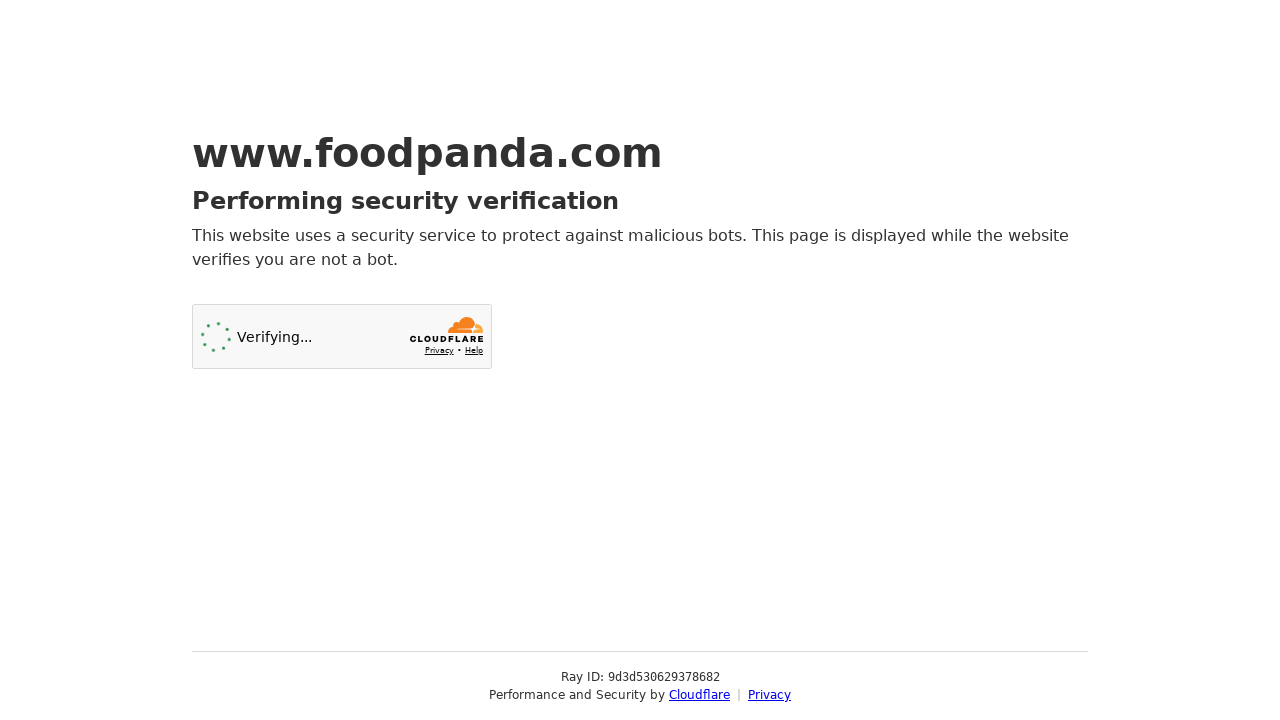

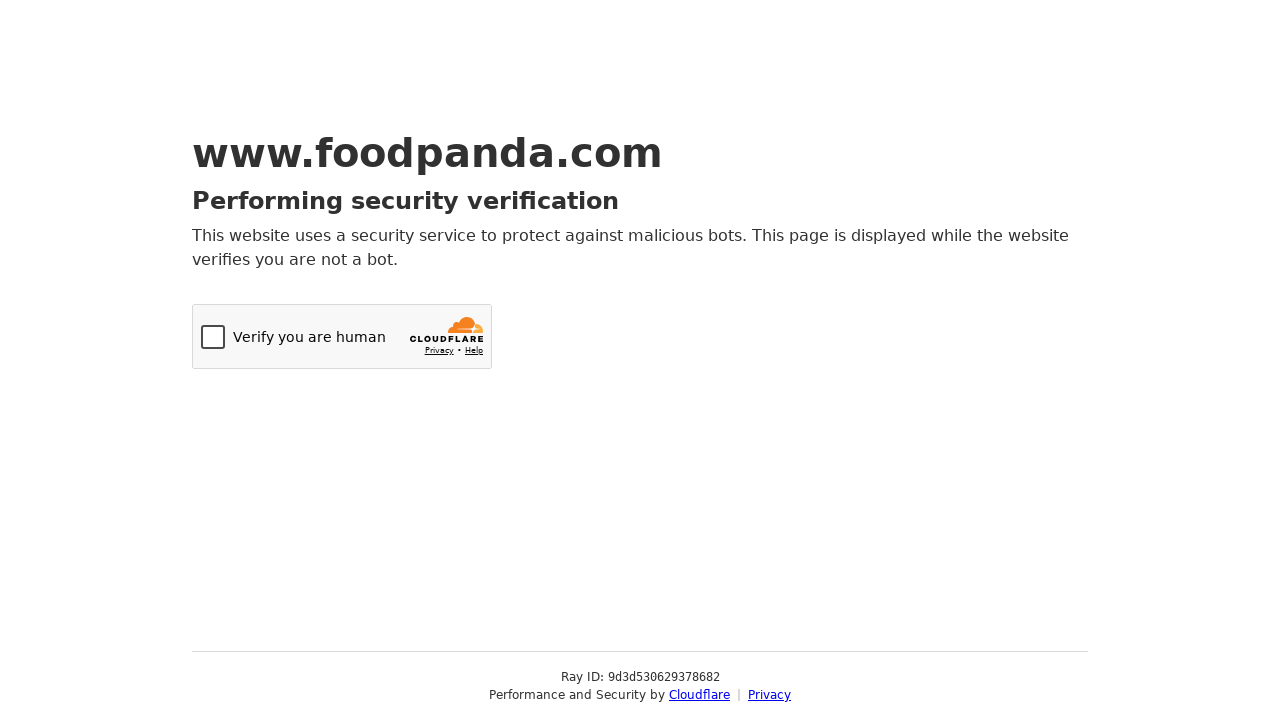